Tests that an item is removed if an empty text string is entered during editing

Starting URL: https://demo.playwright.dev/todomvc

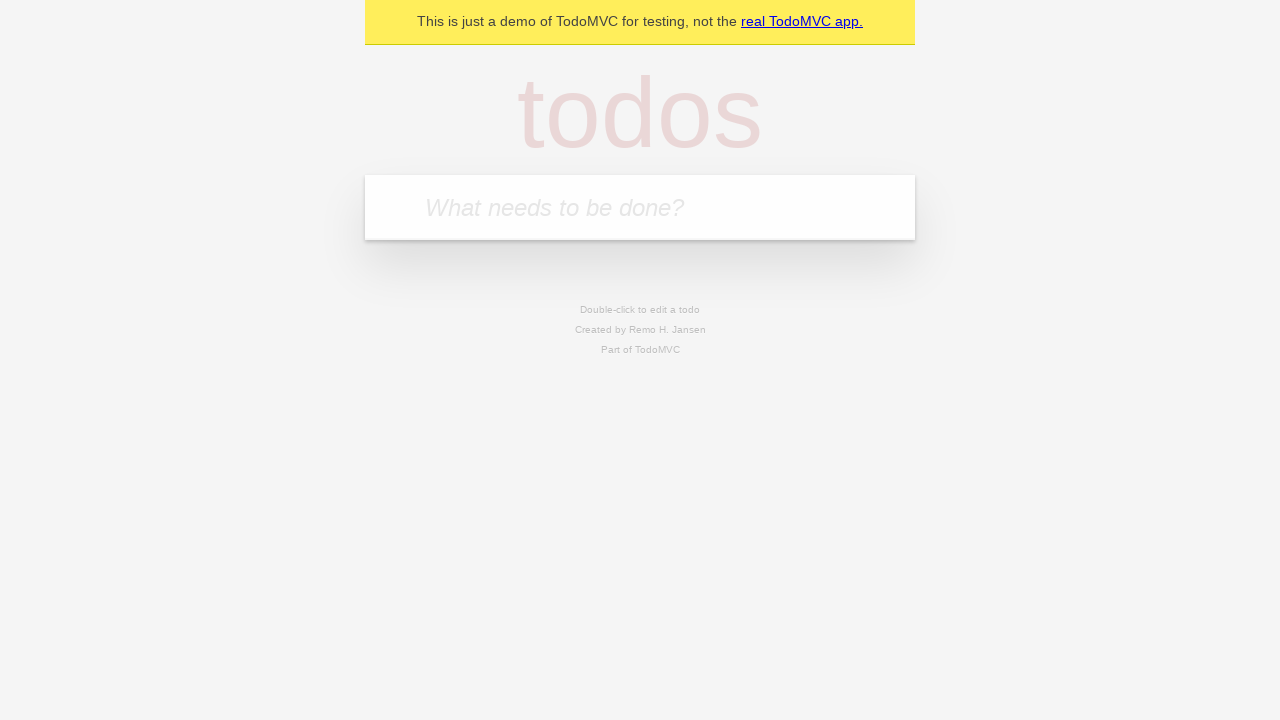

Filled todo input with 'buy some cheese' on internal:attr=[placeholder="What needs to be done?"i]
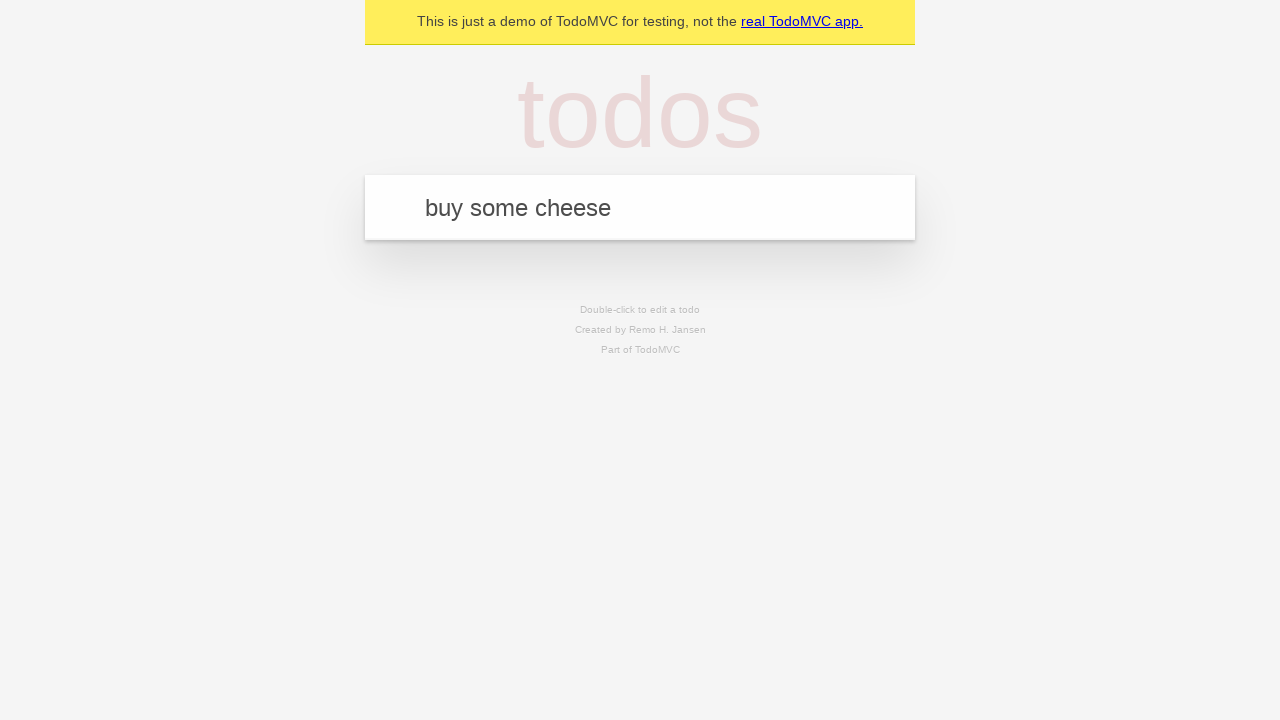

Pressed Enter to add first todo on internal:attr=[placeholder="What needs to be done?"i]
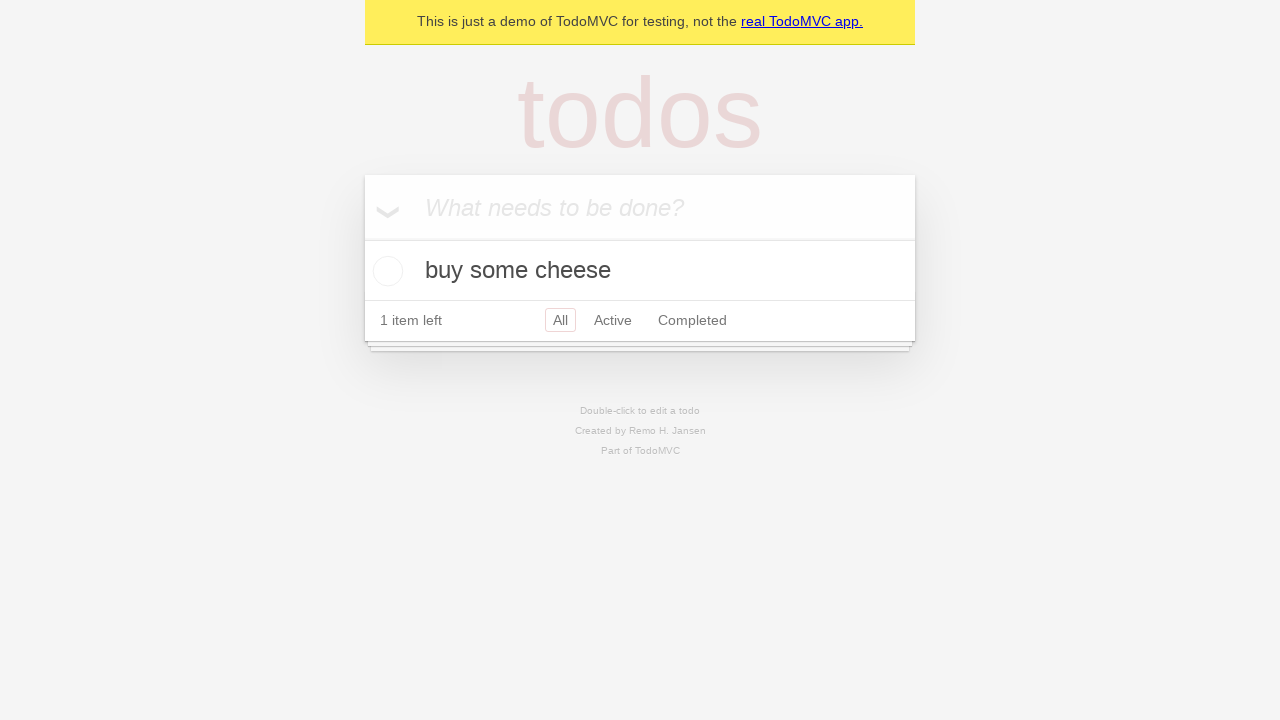

Filled todo input with 'feed the cat' on internal:attr=[placeholder="What needs to be done?"i]
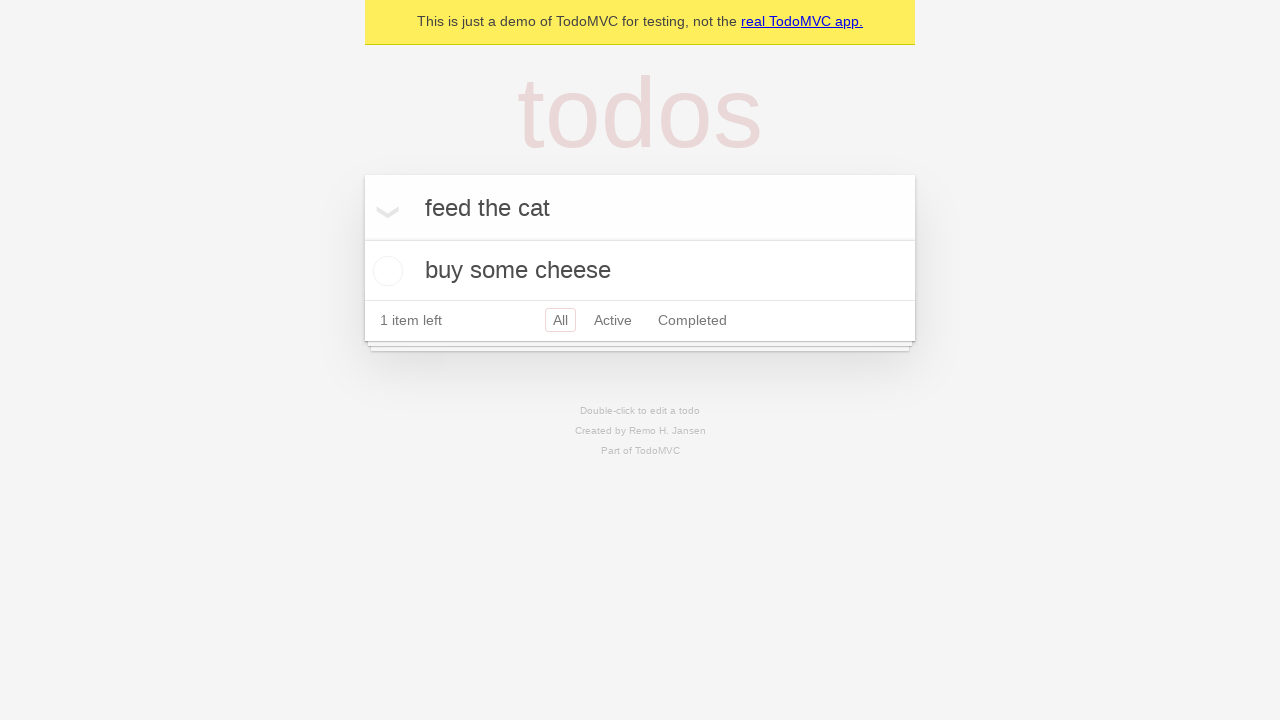

Pressed Enter to add second todo on internal:attr=[placeholder="What needs to be done?"i]
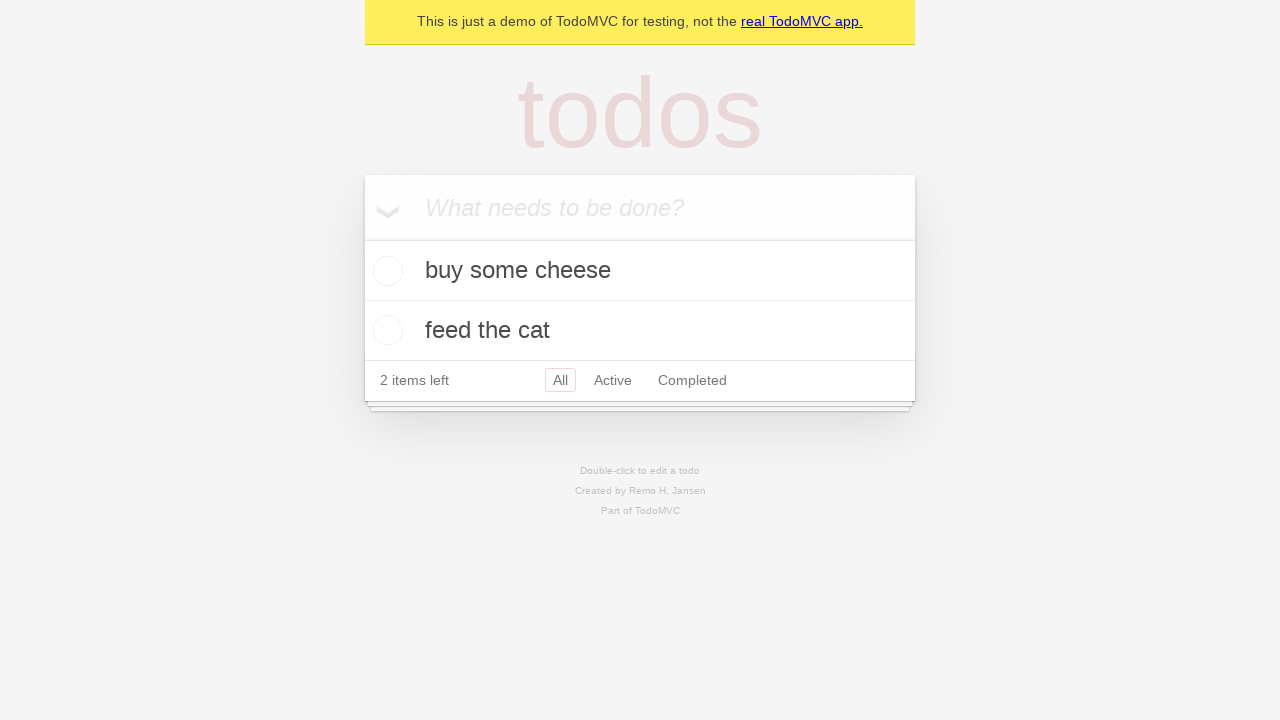

Filled todo input with 'book a doctors appointment' on internal:attr=[placeholder="What needs to be done?"i]
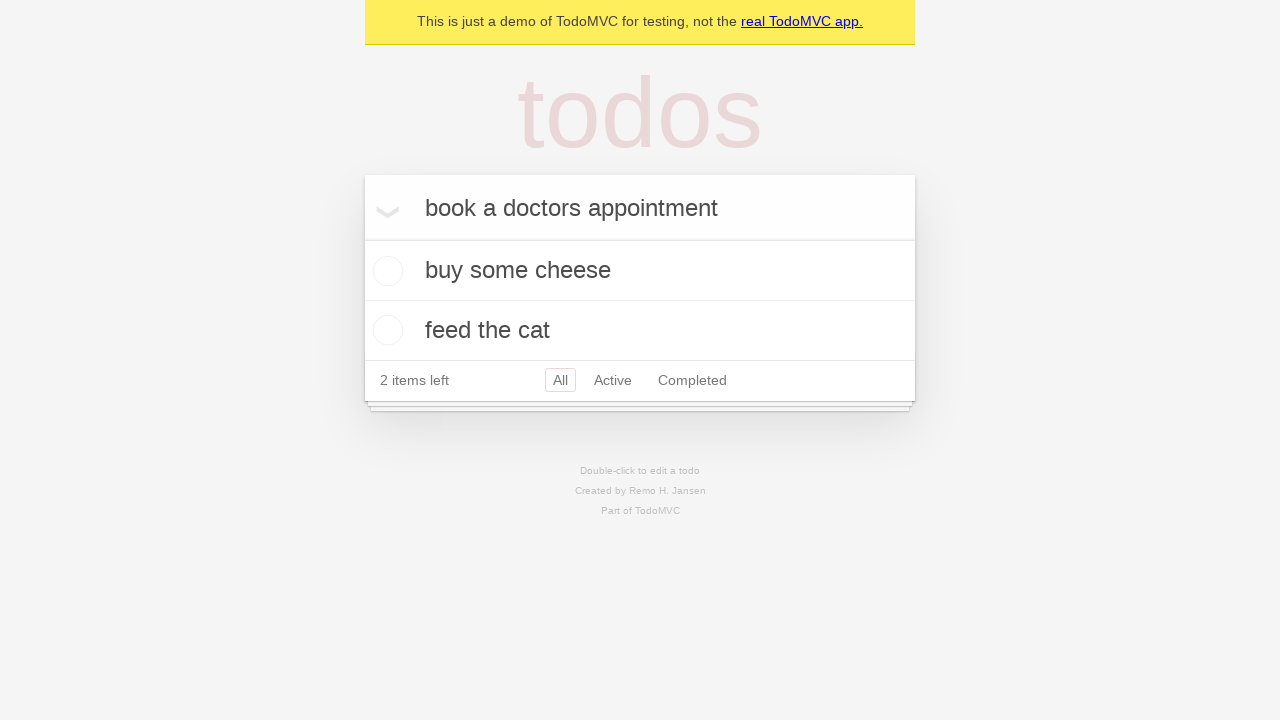

Pressed Enter to add third todo on internal:attr=[placeholder="What needs to be done?"i]
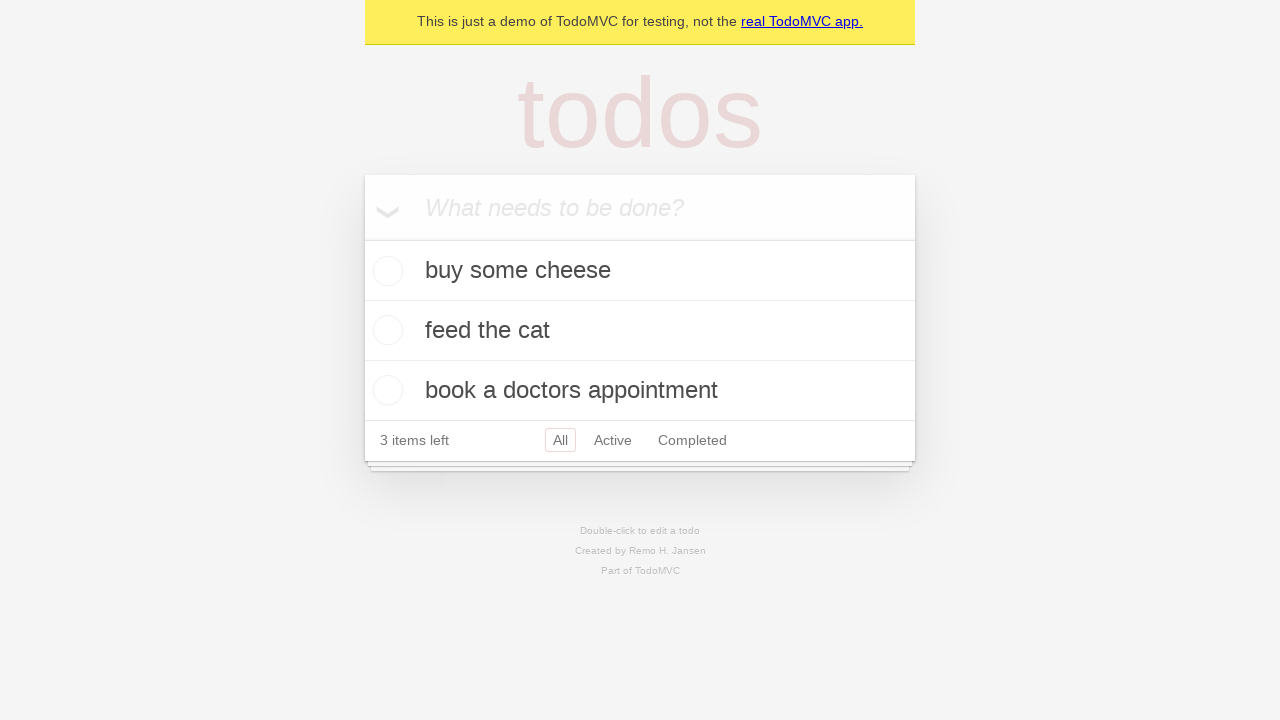

Double-clicked second todo item to enter edit mode at (640, 331) on internal:testid=[data-testid="todo-item"s] >> nth=1
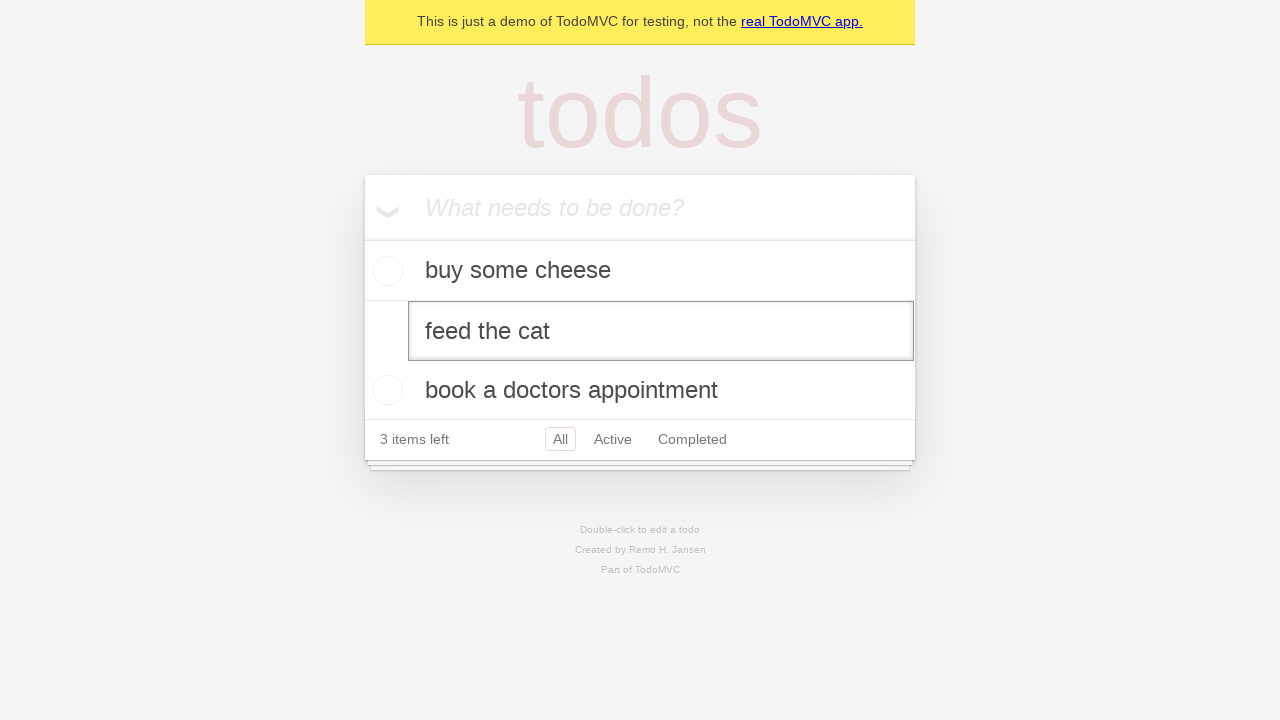

Cleared text from edit field to empty string on internal:testid=[data-testid="todo-item"s] >> nth=1 >> internal:role=textbox[nam
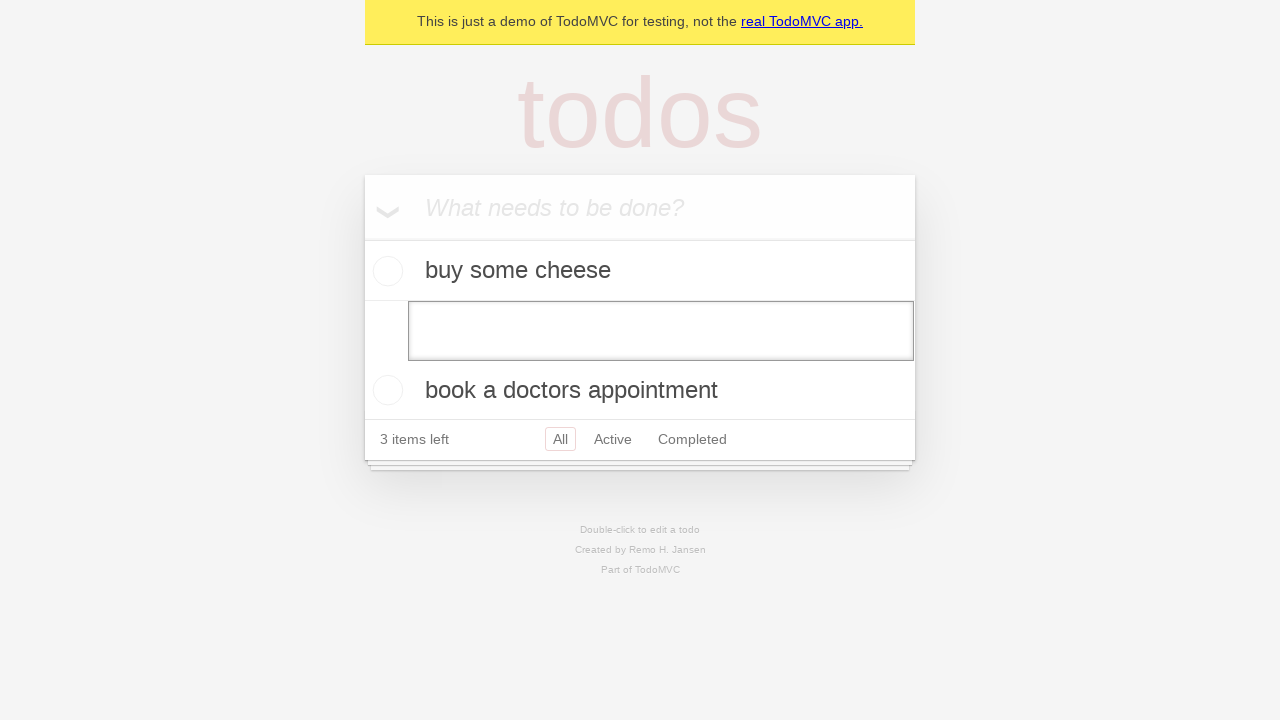

Pressed Enter to submit empty edit, removing the item on internal:testid=[data-testid="todo-item"s] >> nth=1 >> internal:role=textbox[nam
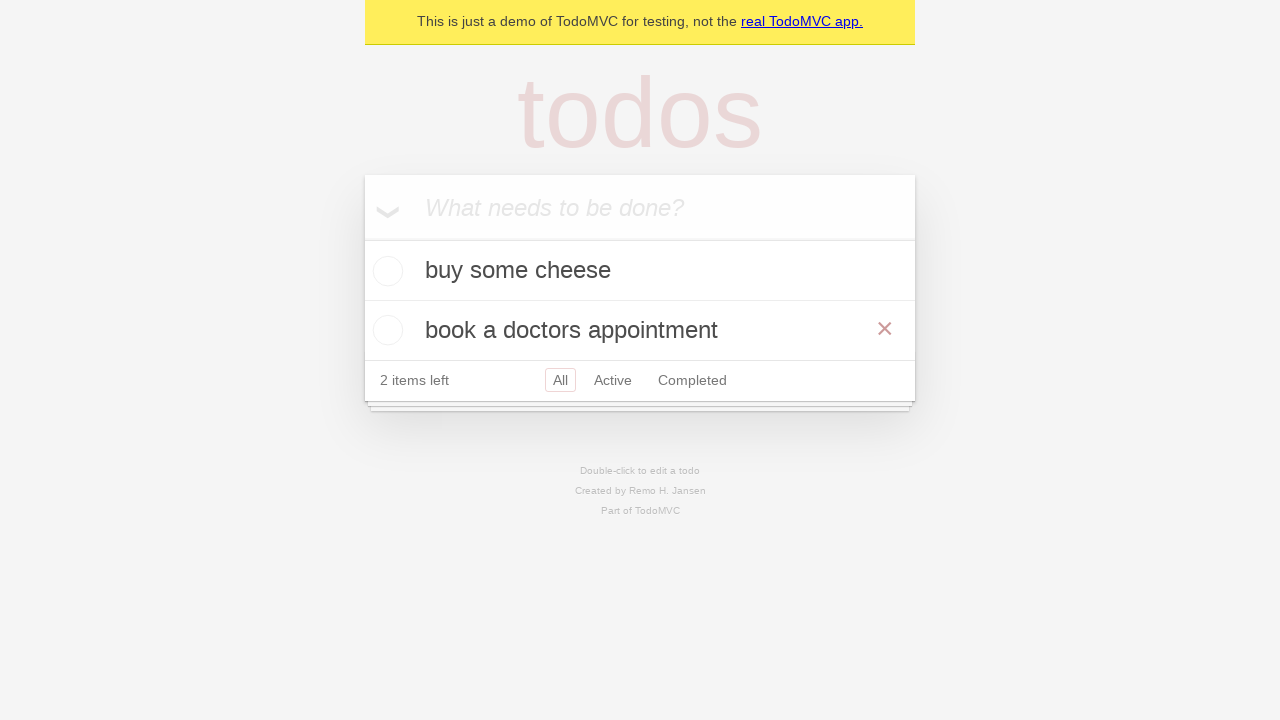

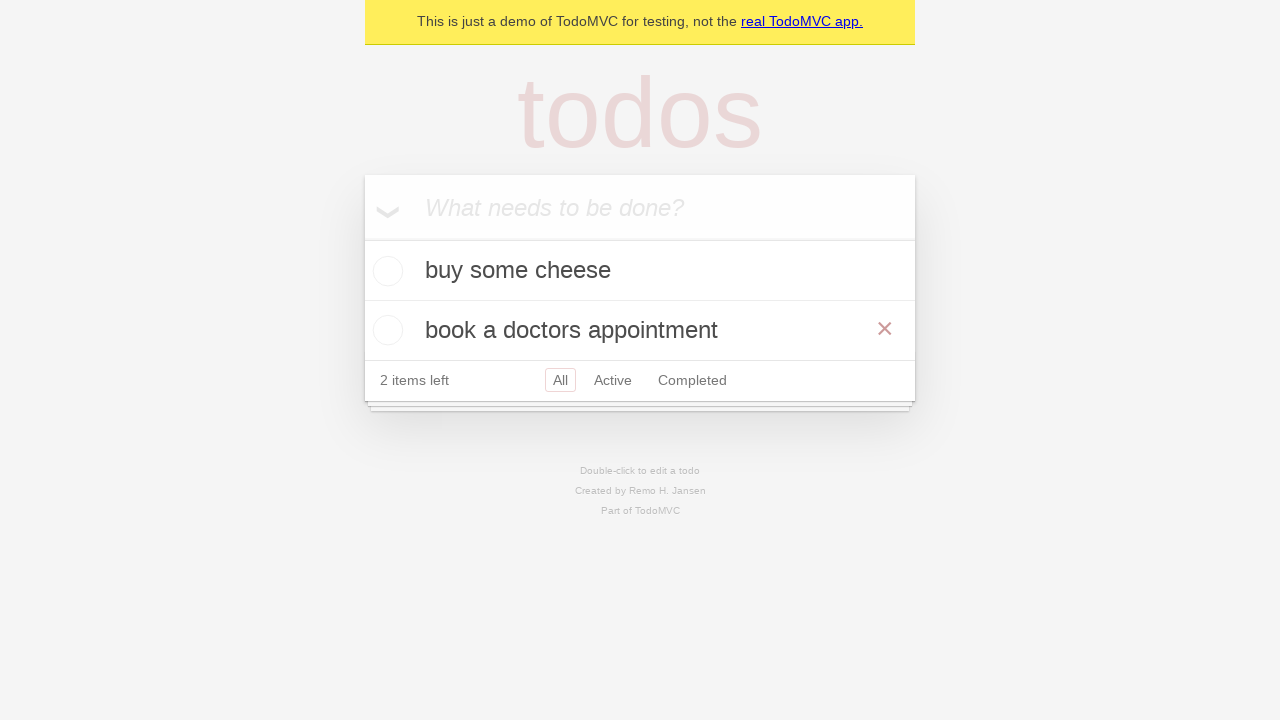